Tests JavaScript alert handling by clicking an alert button, switching to the alert dialog, and accepting it on an automation practice page.

Starting URL: https://rahulshettyacademy.com/AutomationPractice/

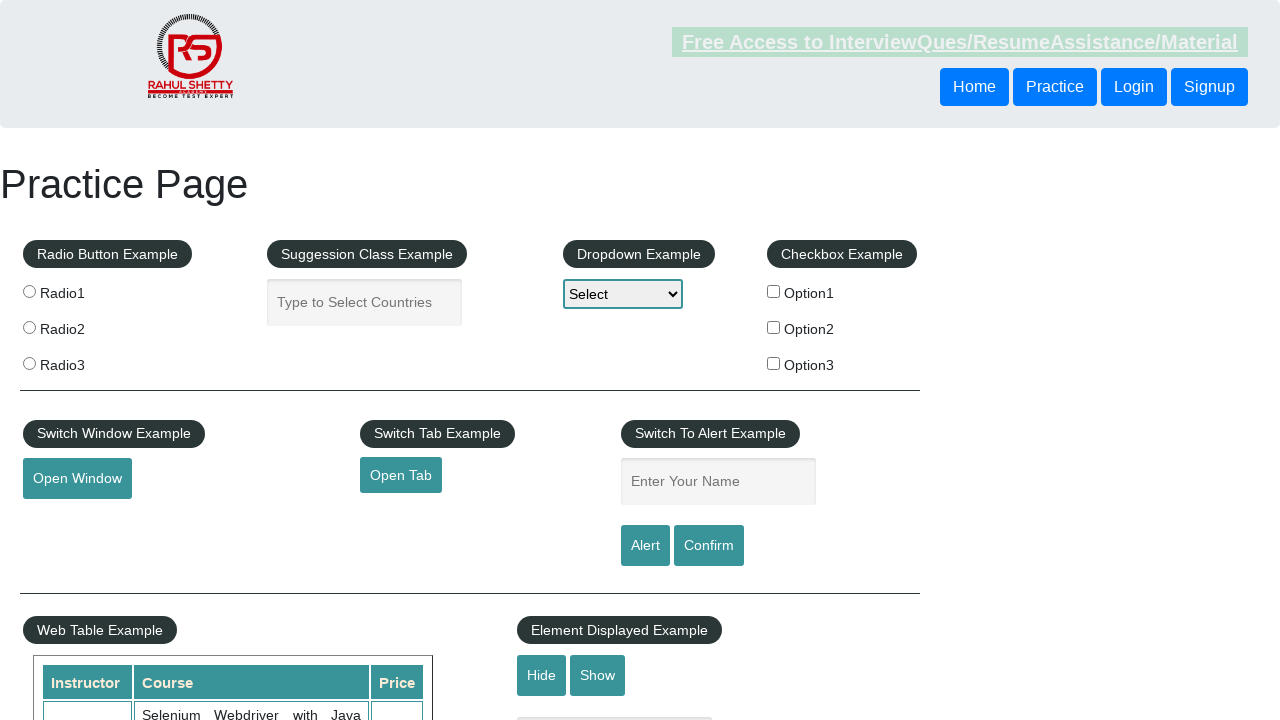

Clicked alert button to trigger JavaScript alert at (645, 546) on input#alertbtn
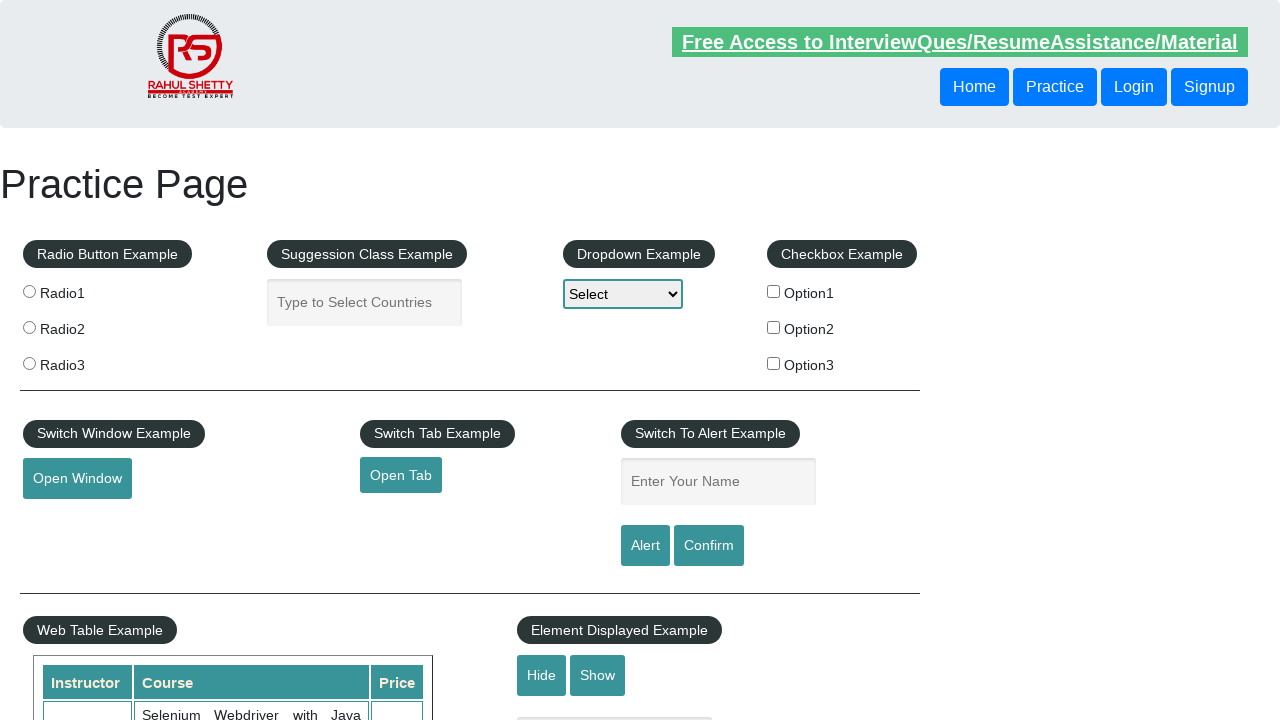

Set up dialog handler to accept alerts
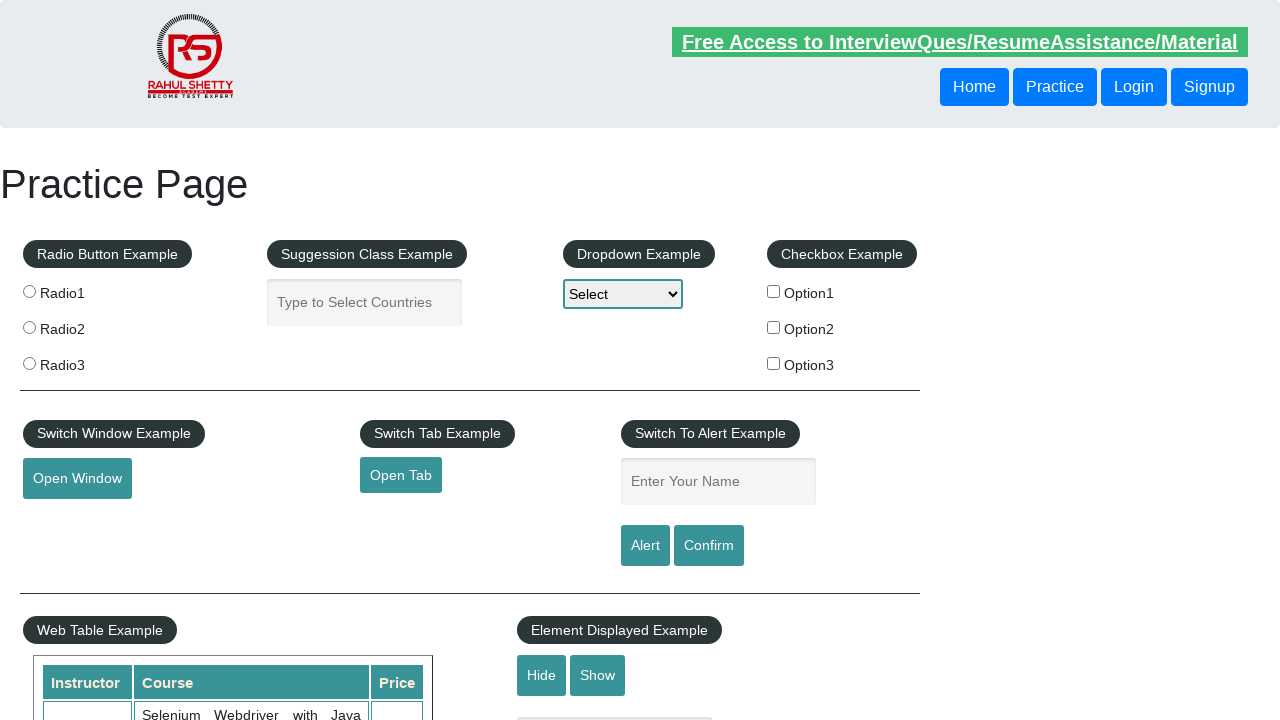

Registered custom dialog handler function
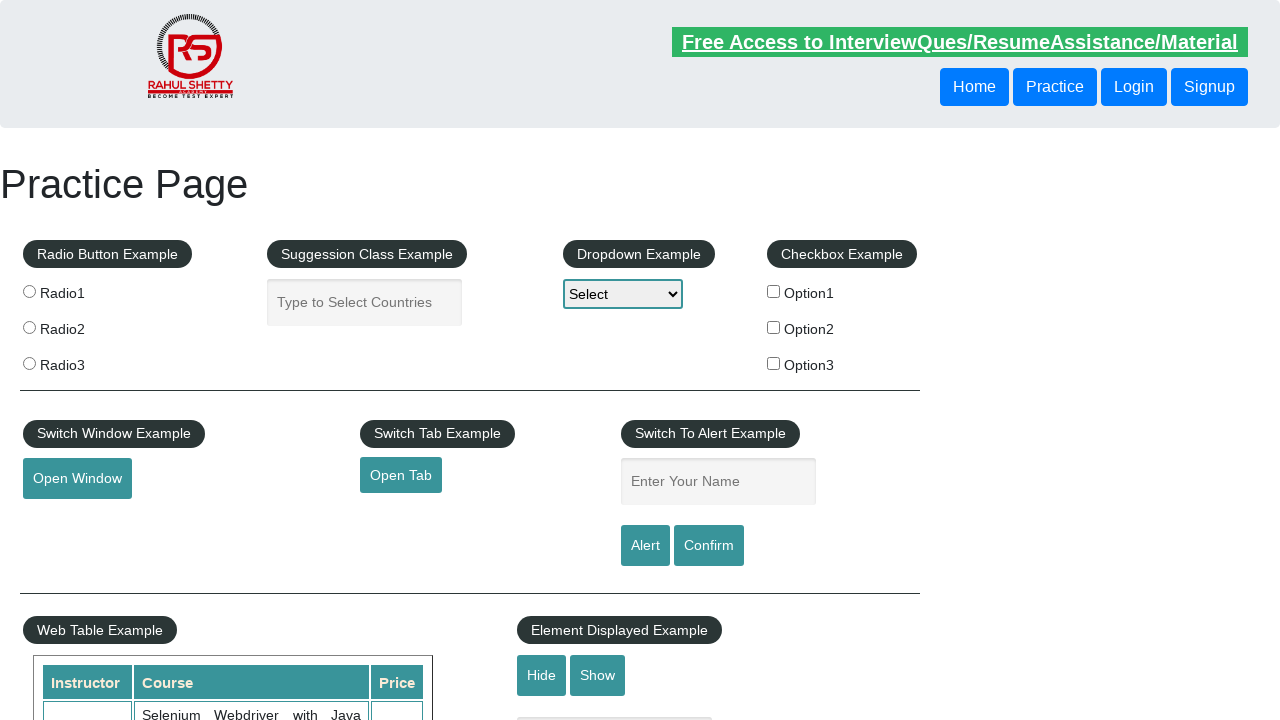

Clicked alert button again to trigger alert at (645, 546) on input#alertbtn
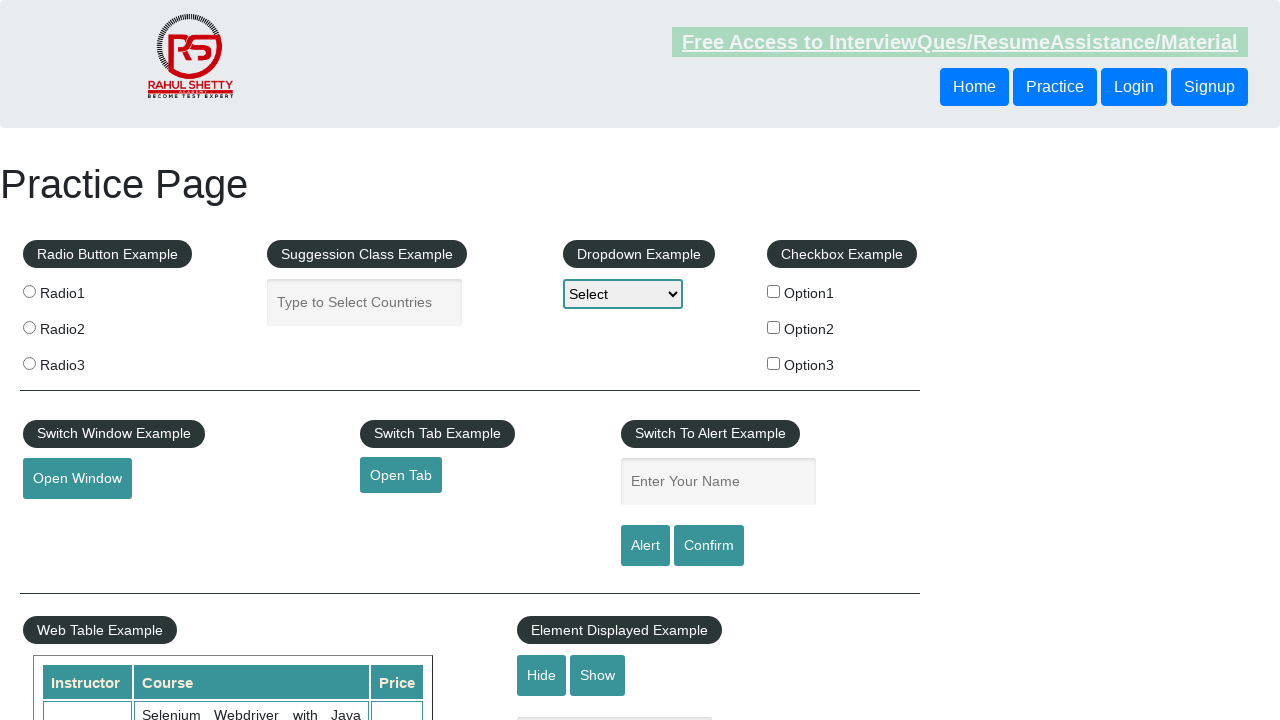

Waited 1 second for alert to be handled
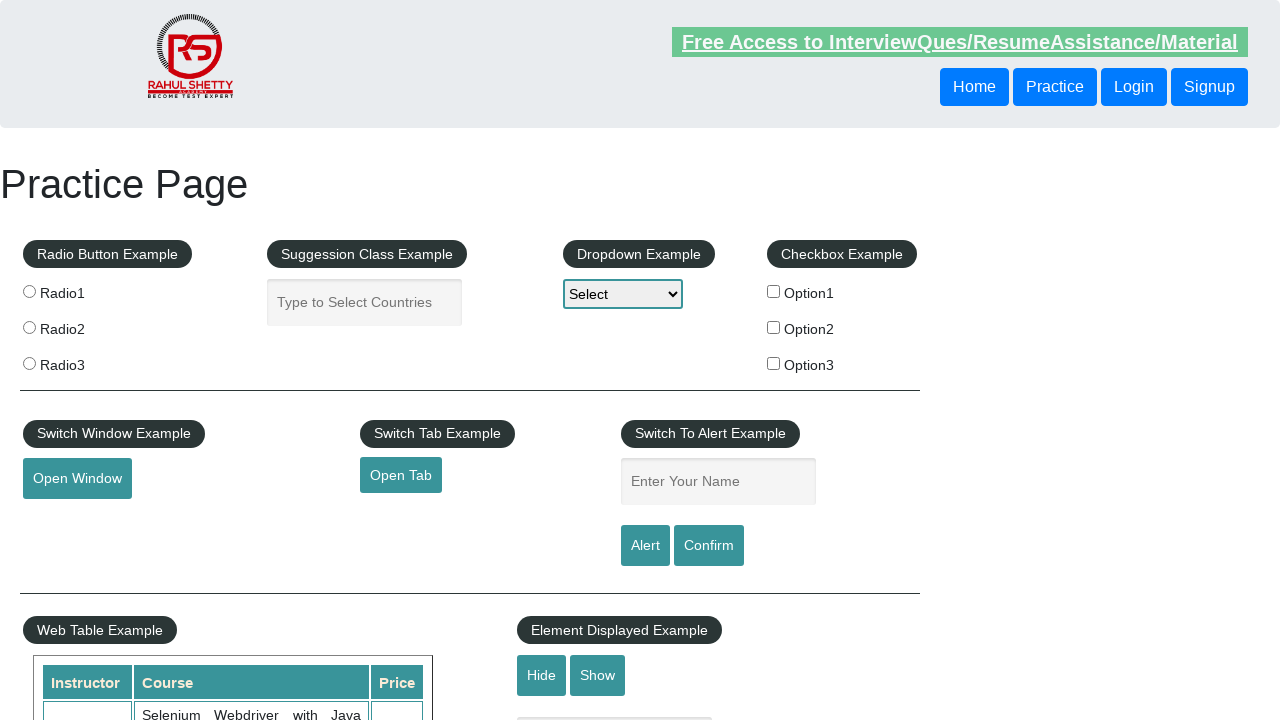

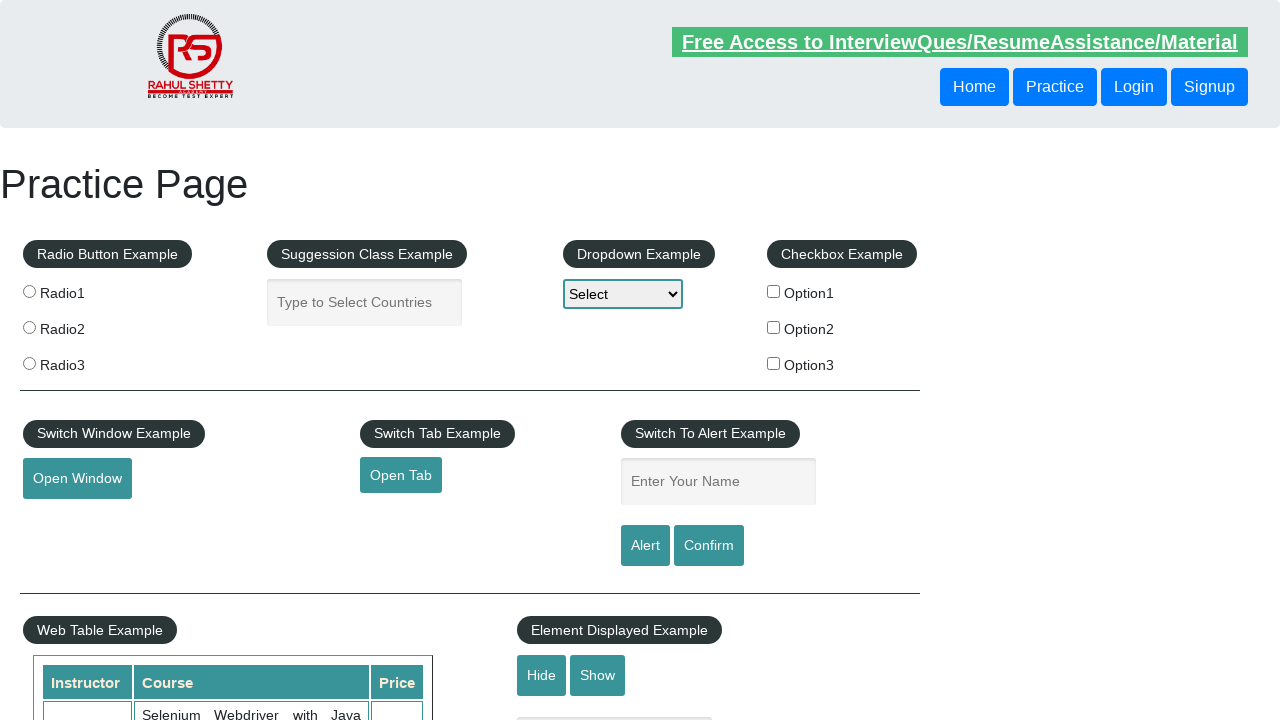